Navigates to a GitHub Pages demo site and clicks a button element on the page.

Starting URL: https://SunInJuly.github.io/execute_script.html

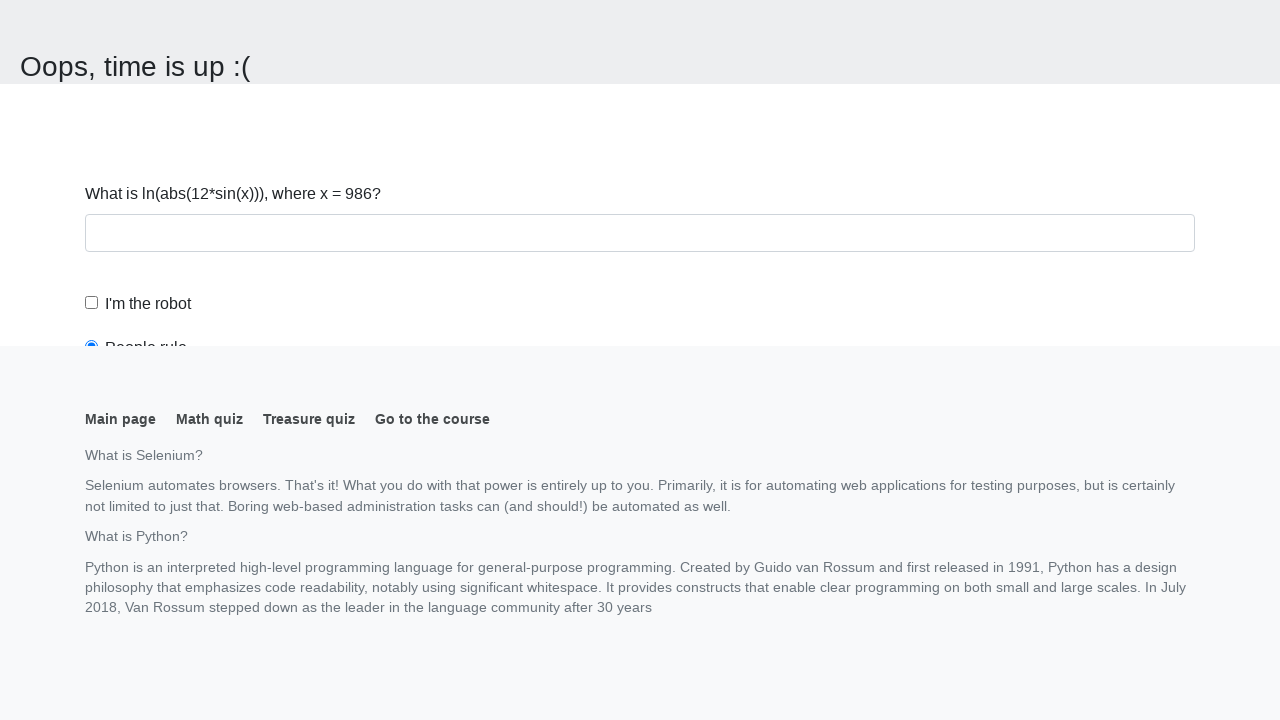

Navigated to GitHub Pages demo site
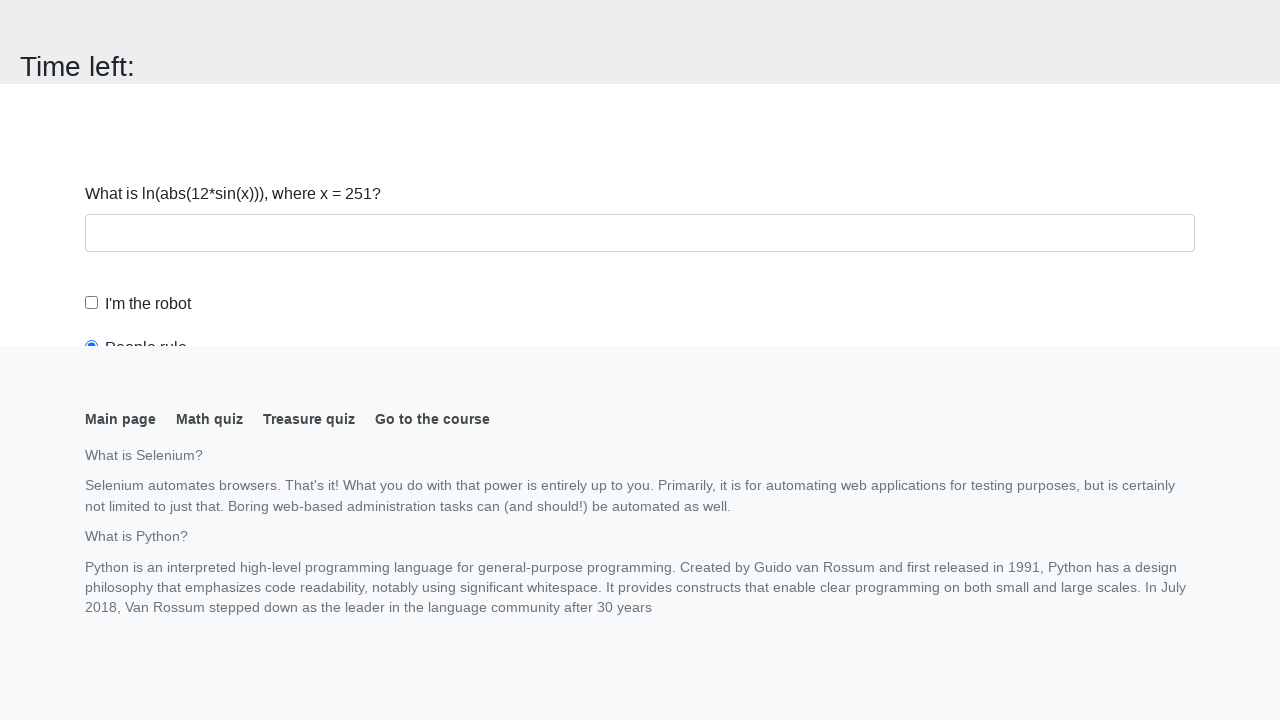

Clicked button element on the page at (123, 20) on button
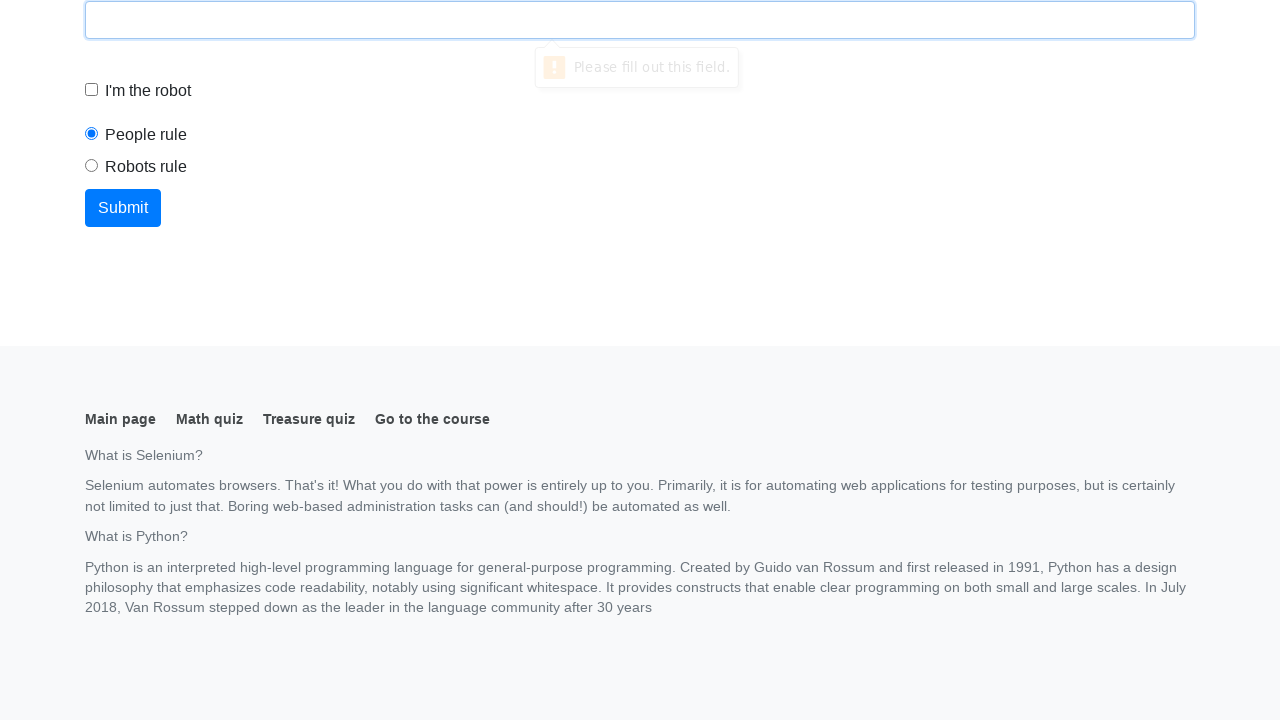

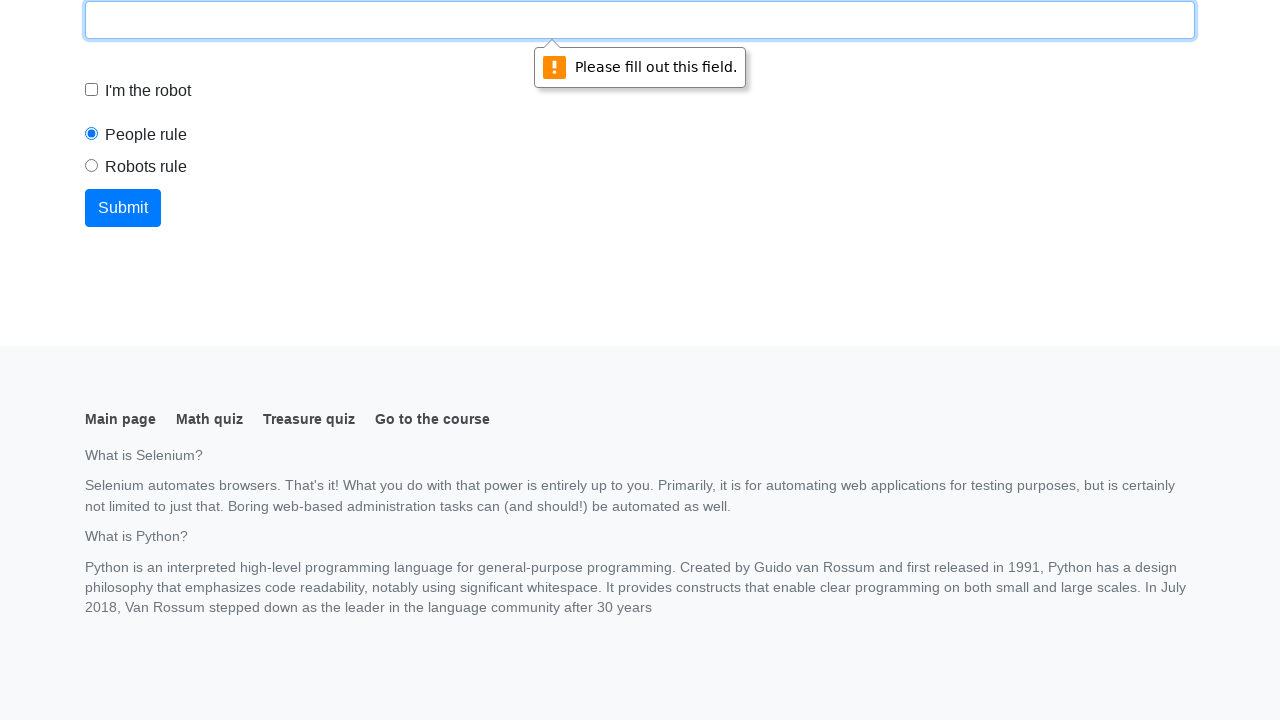